Tests new tab button and navigates to sample page to verify heading text

Starting URL: https://demoqa.com/browser-windows

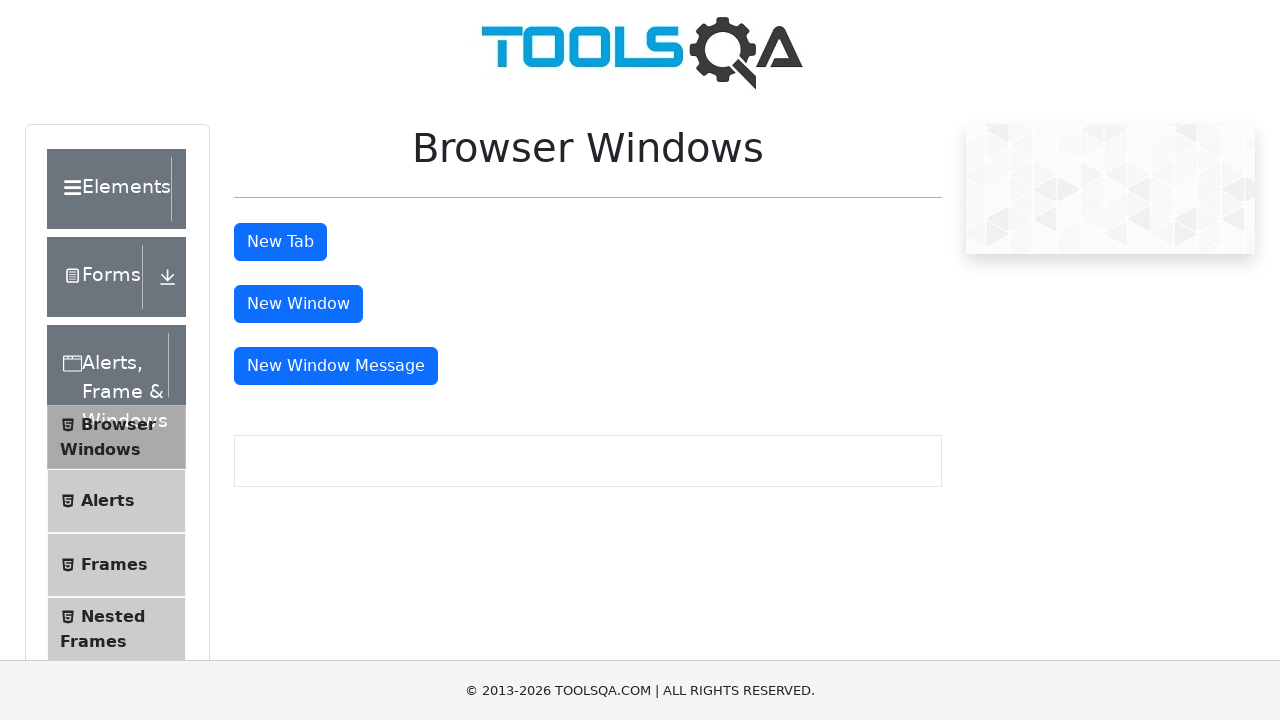

Clicked new tab button to open sample page in new tab at (280, 242) on #tabButton
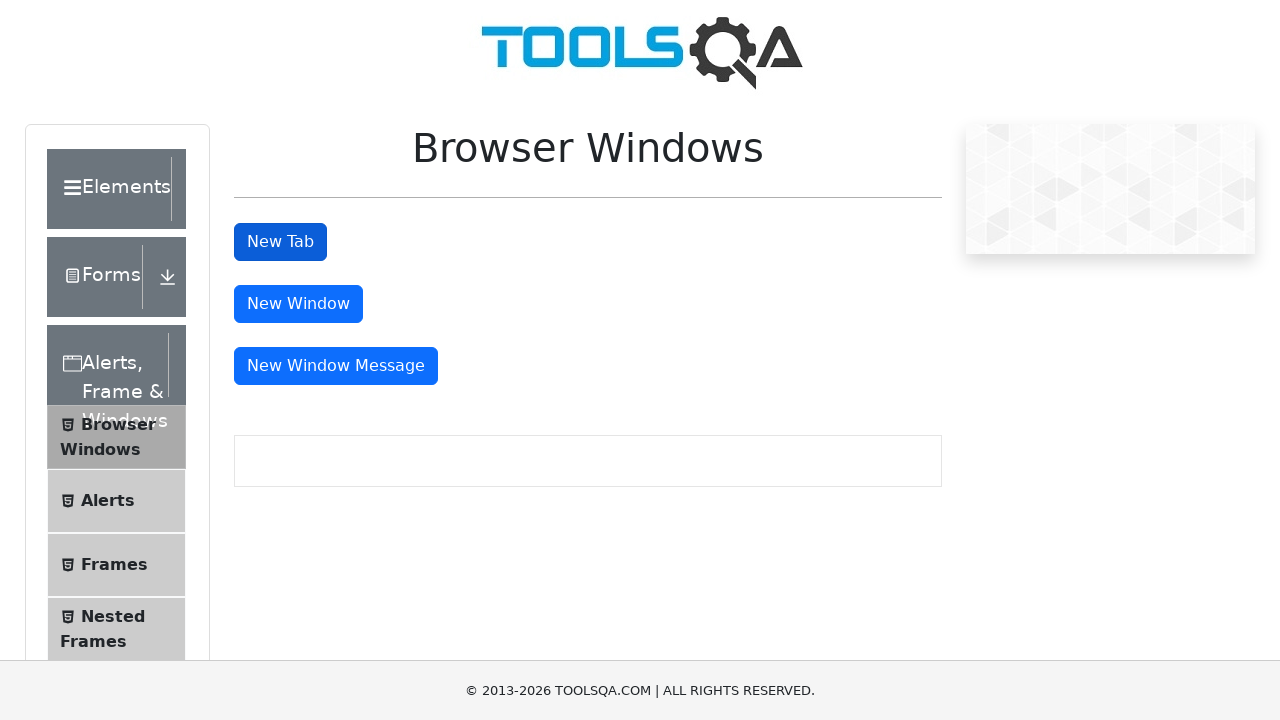

Navigated to sample page
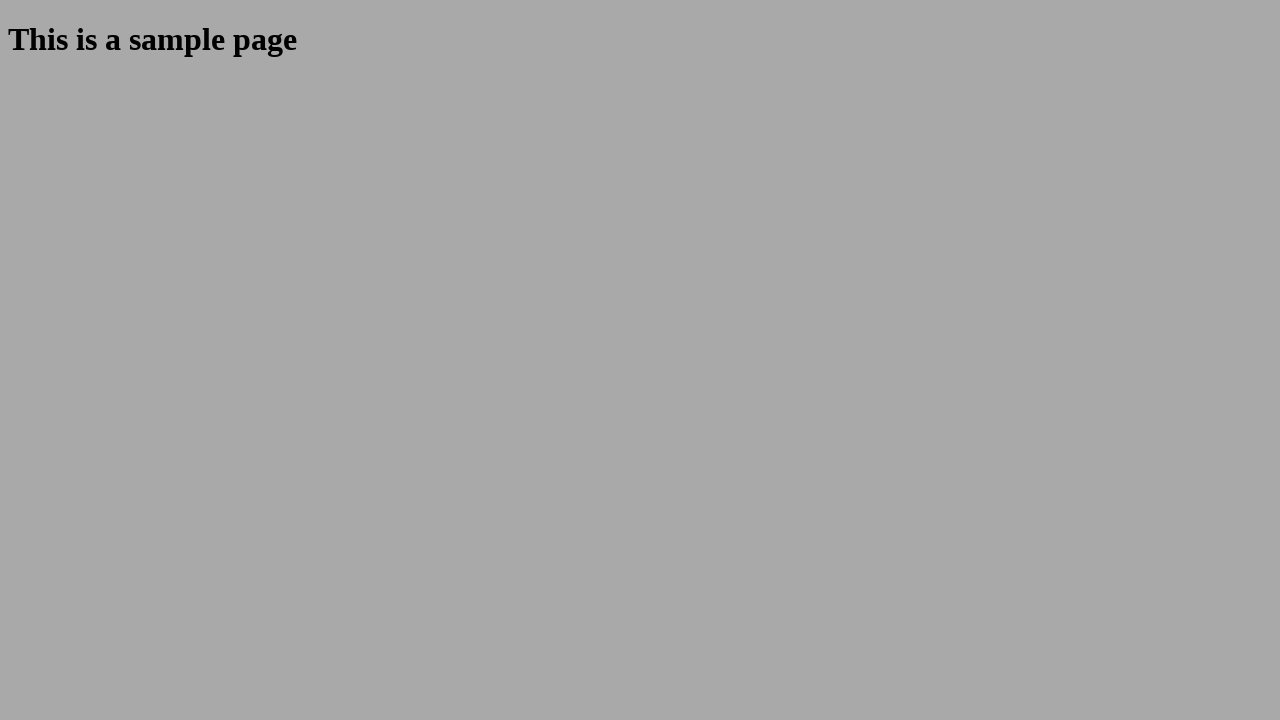

Sample heading element loaded on page
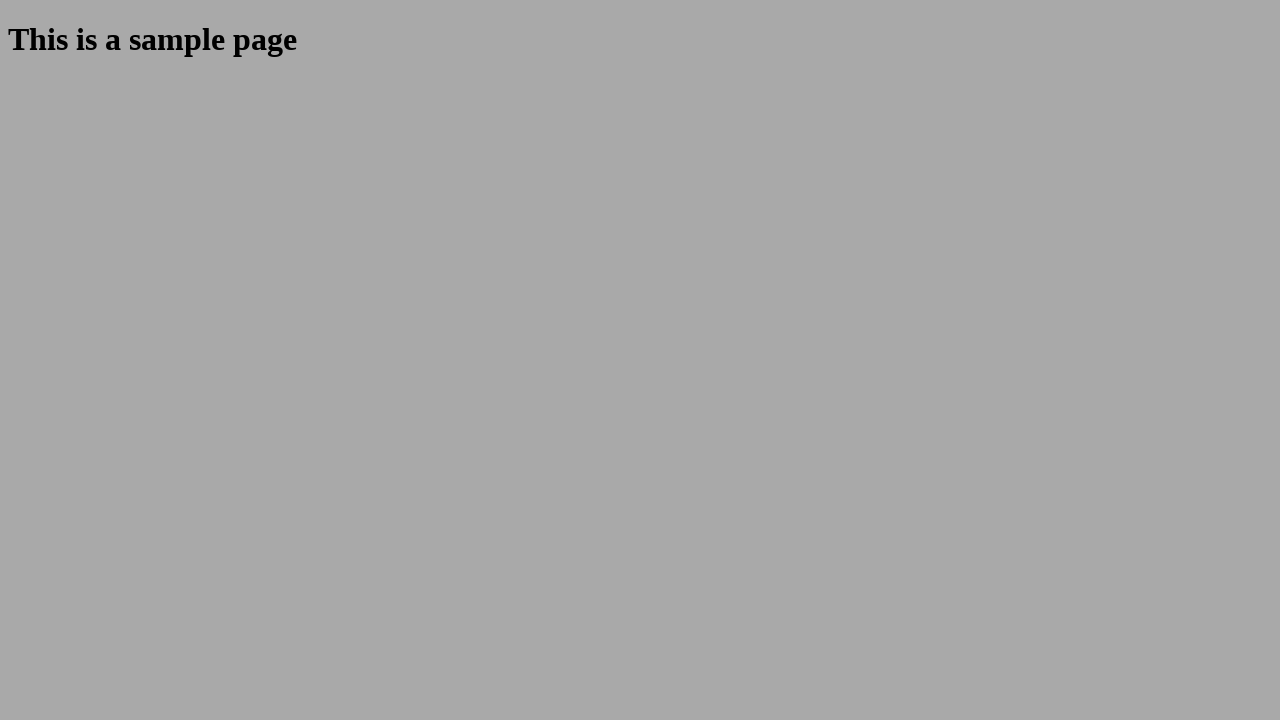

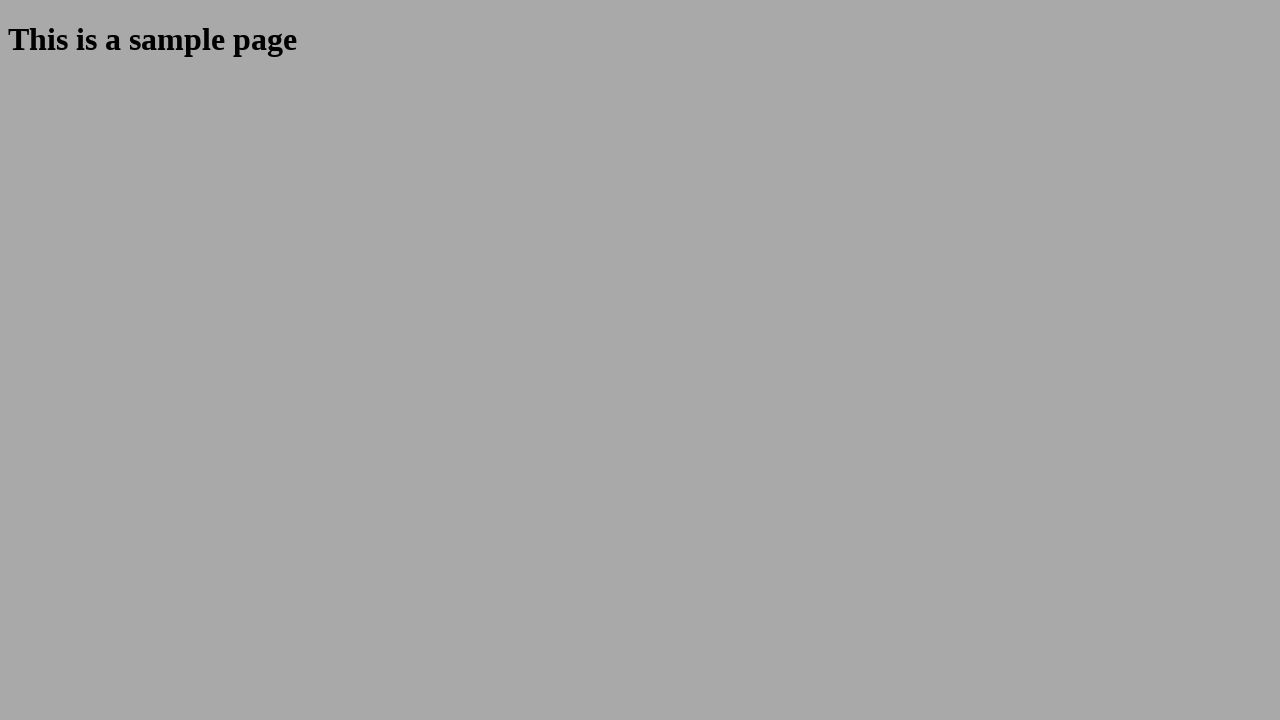